Tests a registration form by filling in three input fields with names and submitting the form, then verifies successful registration by checking for a congratulations message.

Starting URL: http://suninjuly.github.io/registration1.html

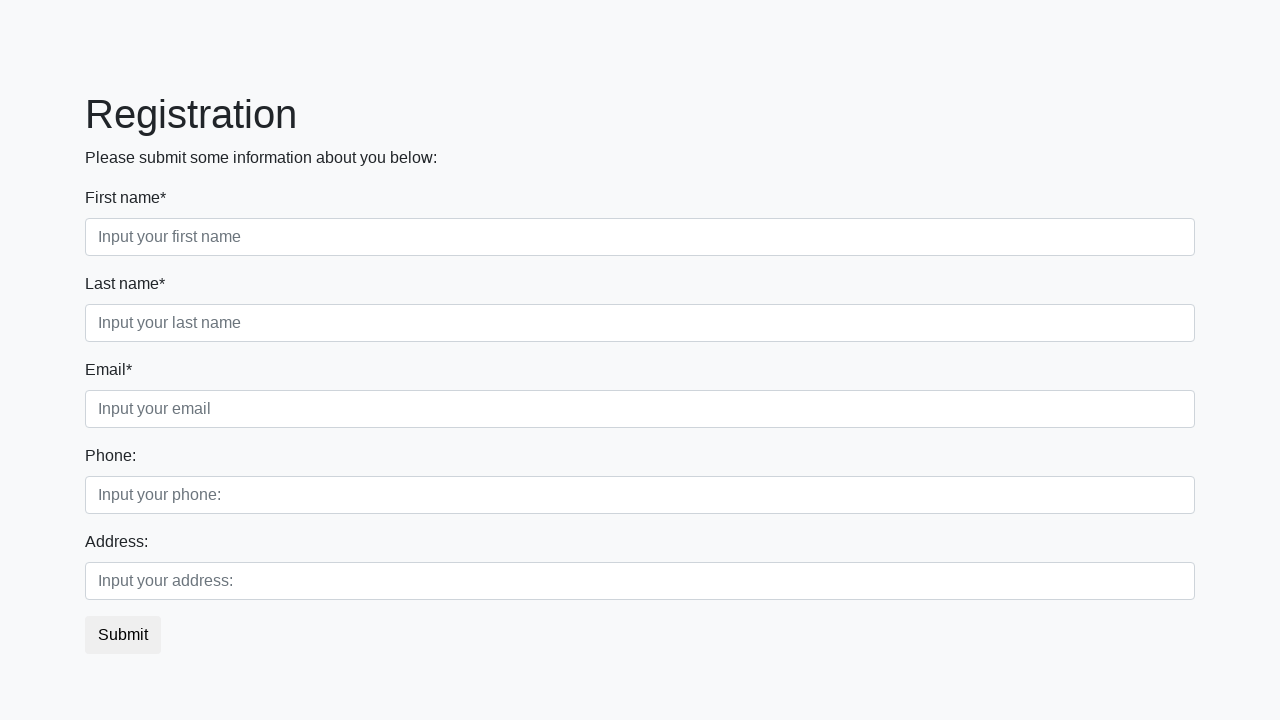

Filled first input field with first name 'Ivan' on input
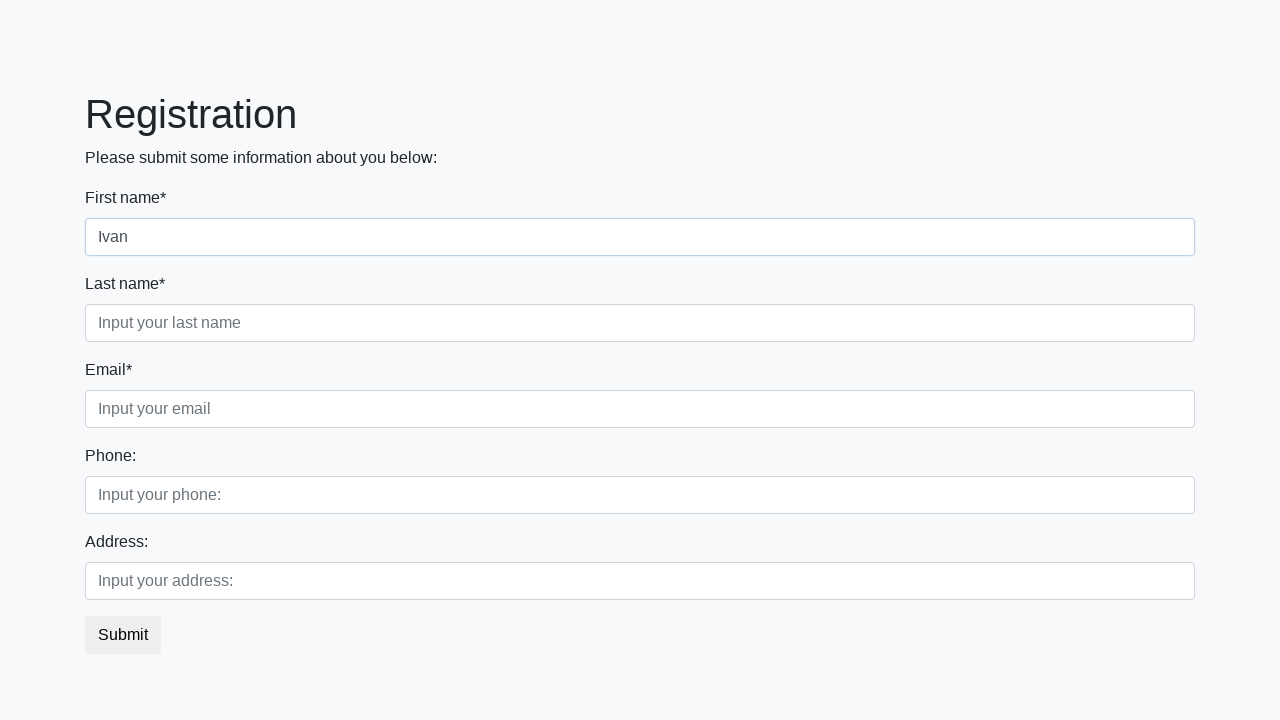

Filled second input field with last name 'Petrov' on .first_block .form-control.second
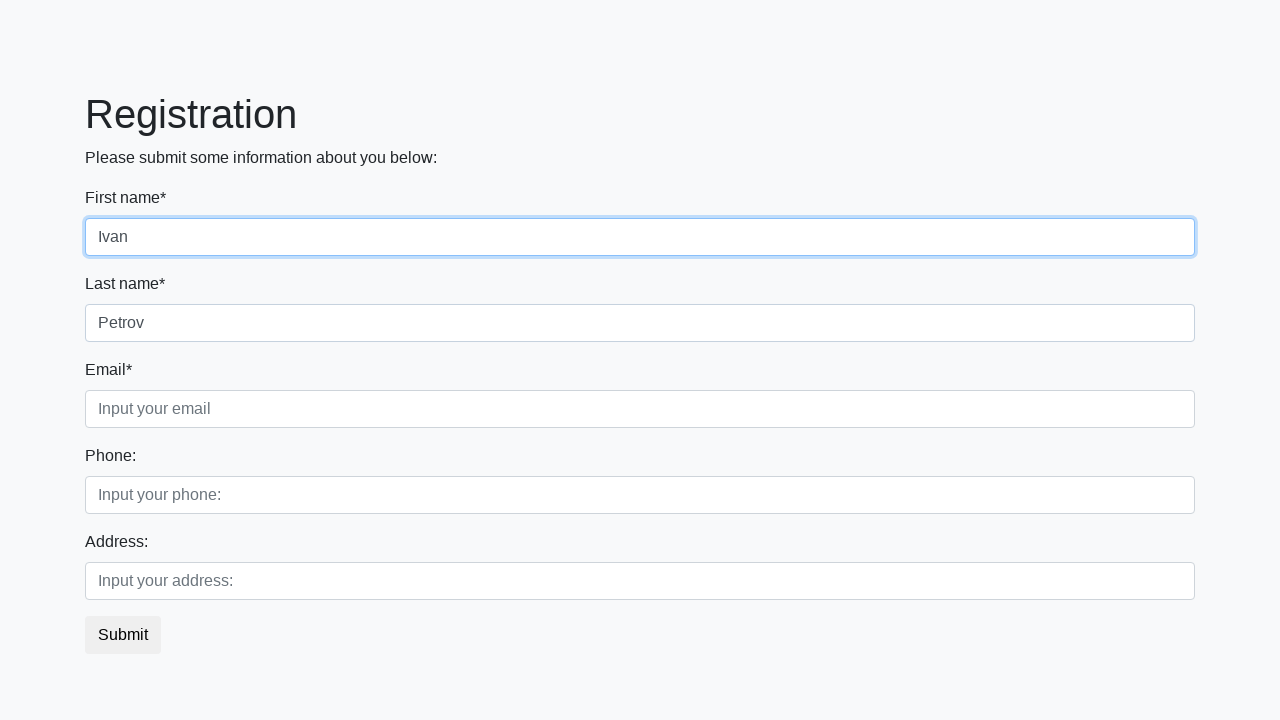

Filled third input field with email 'ivan.petrov@example.com' on .first_block .form-control.third
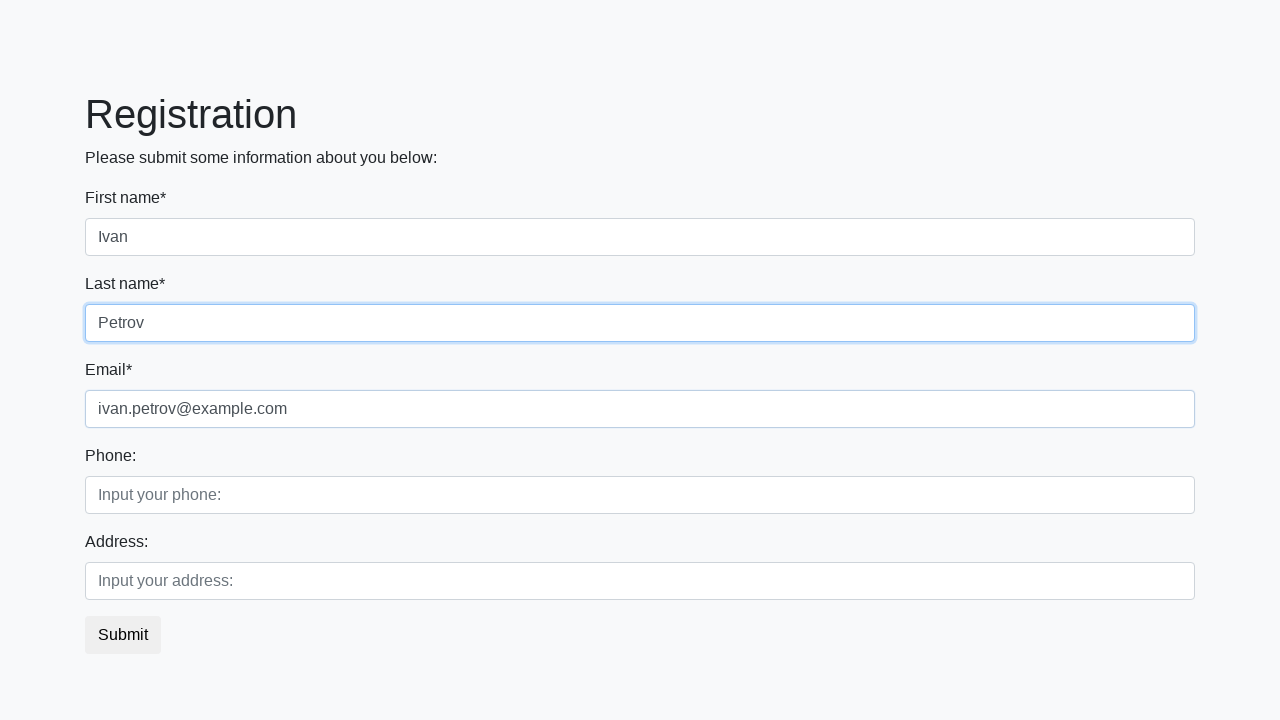

Clicked the submit button at (123, 635) on button.btn
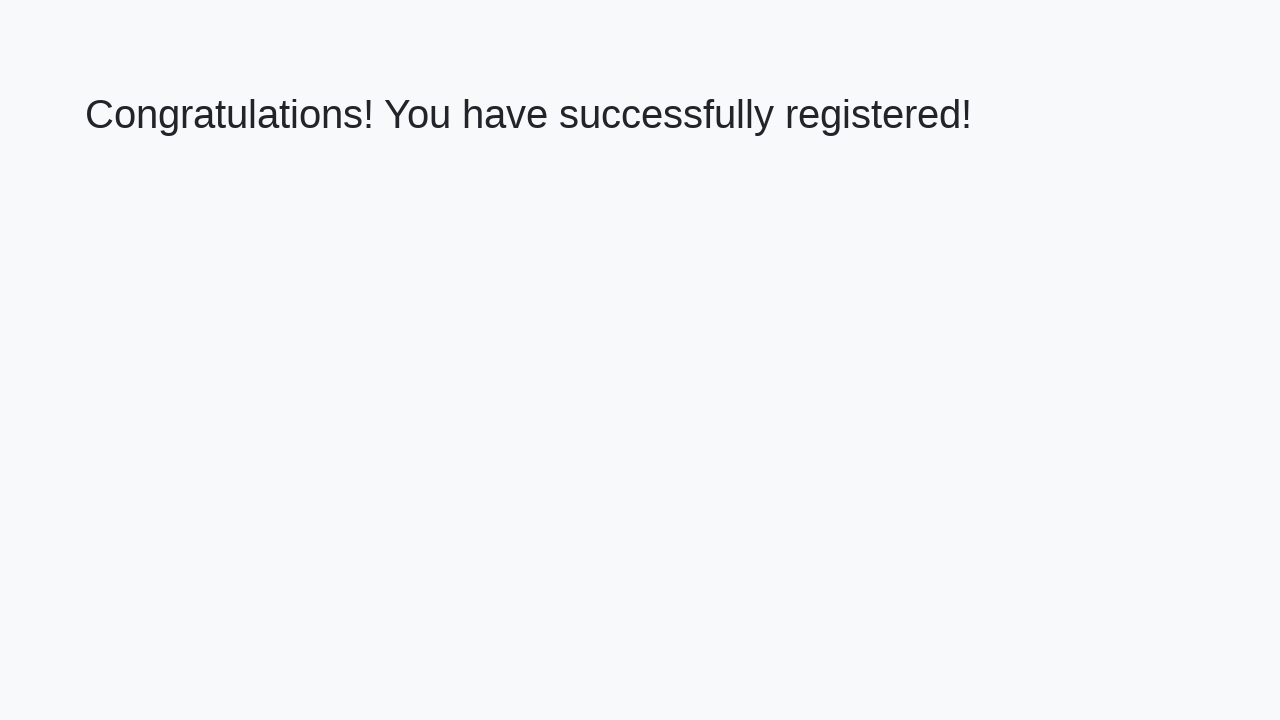

Success message appeared on the page
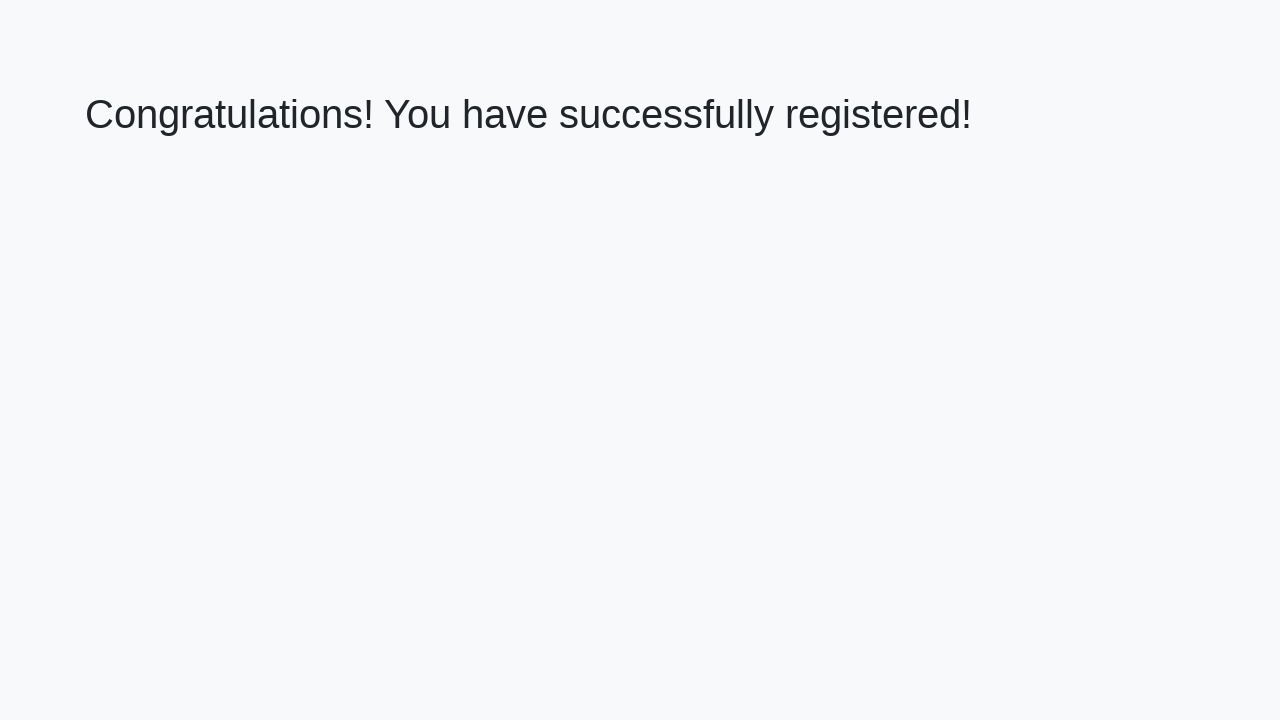

Verified congratulations message is displayed
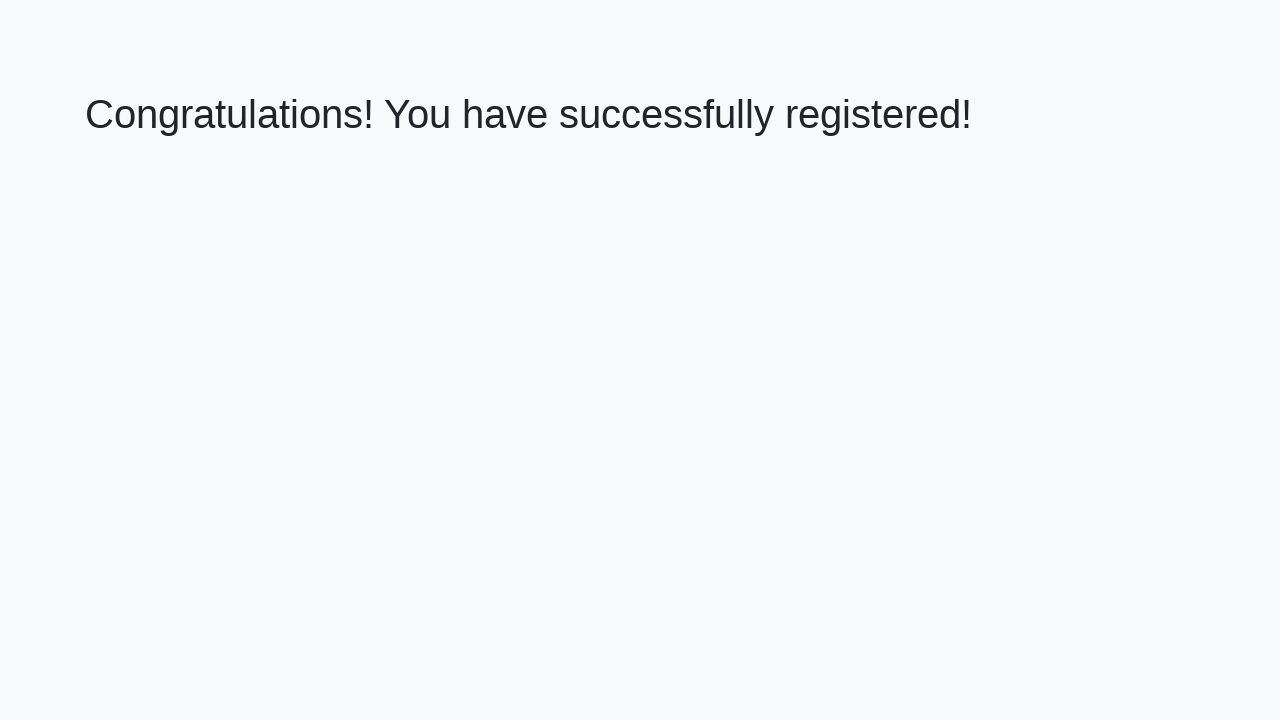

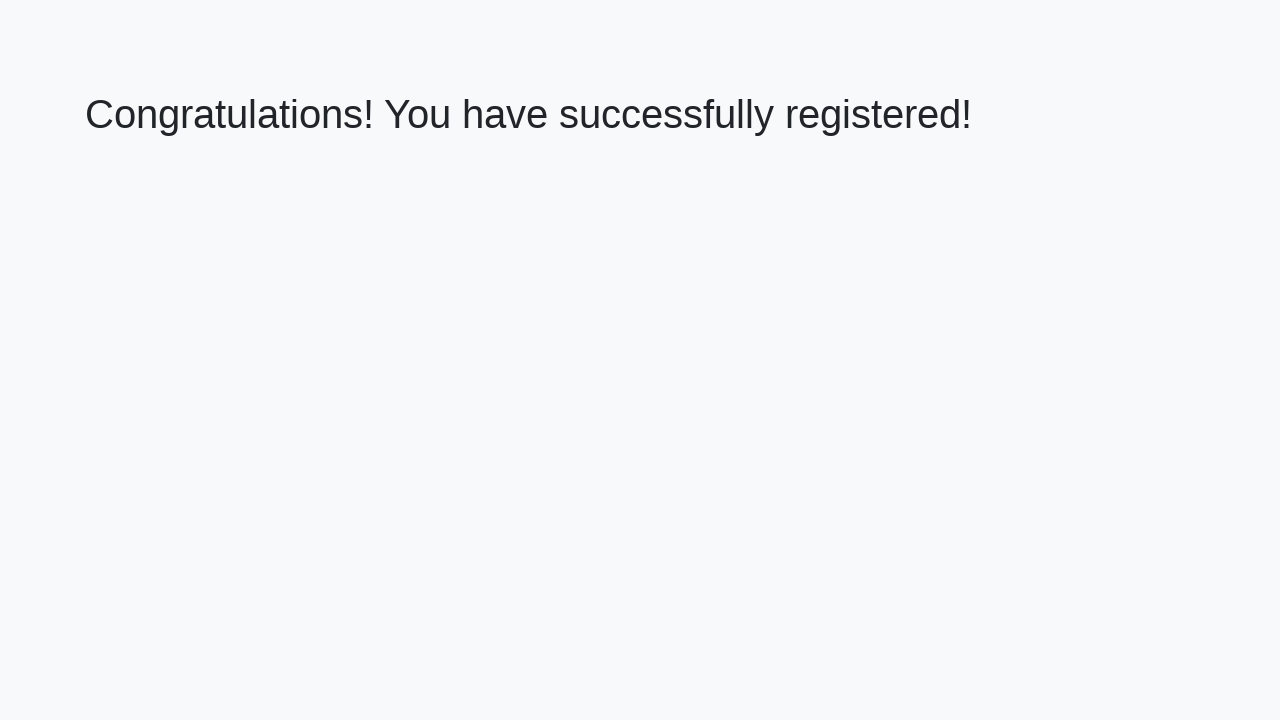